Automates voting on a poll by selecting an answer option and submitting the vote

Starting URL: https://poll.fm/13852675

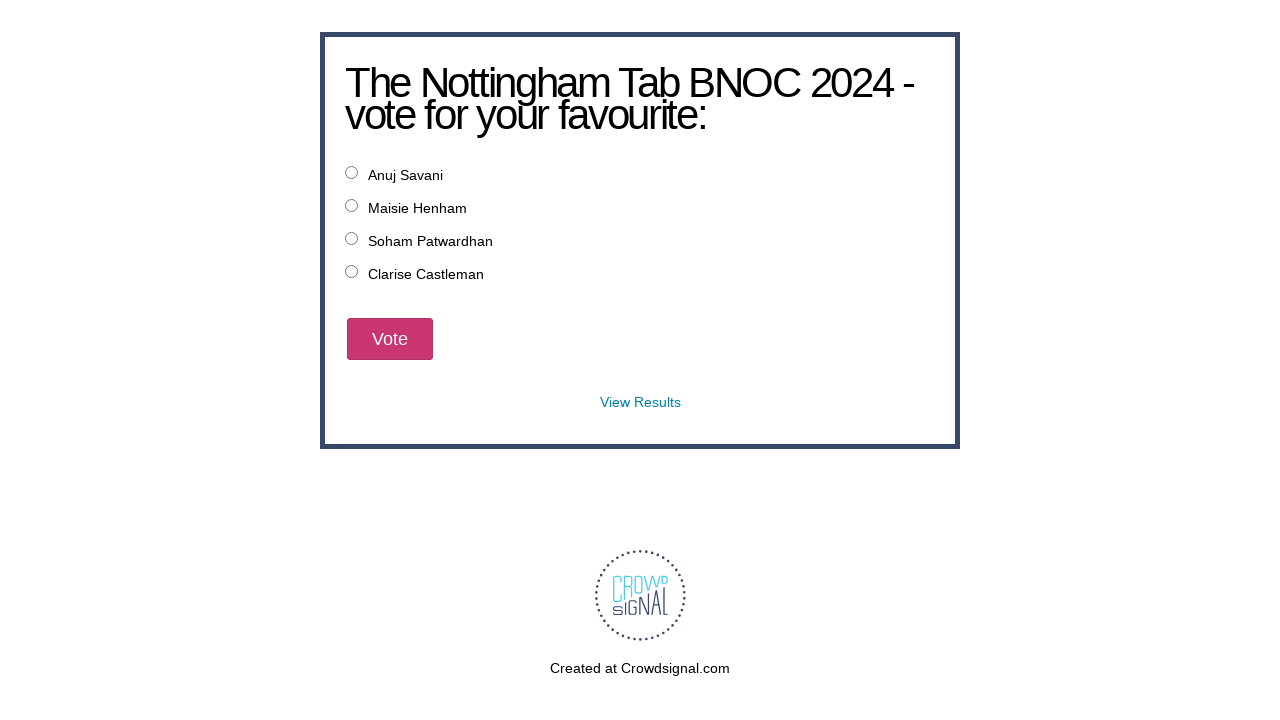

Selected an answer option for the poll at (352, 238) on #PDI_answer61781958
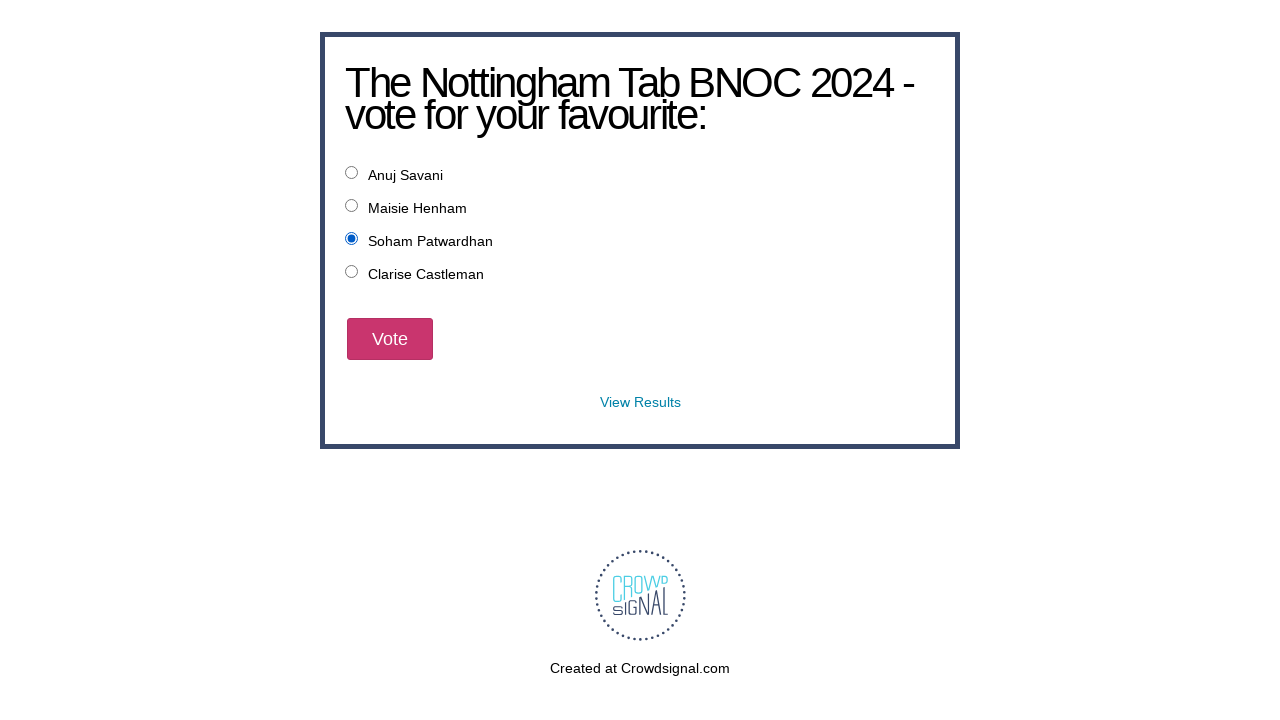

Submitted the vote by clicking the vote button at (390, 339) on #pd-vote-button13852675
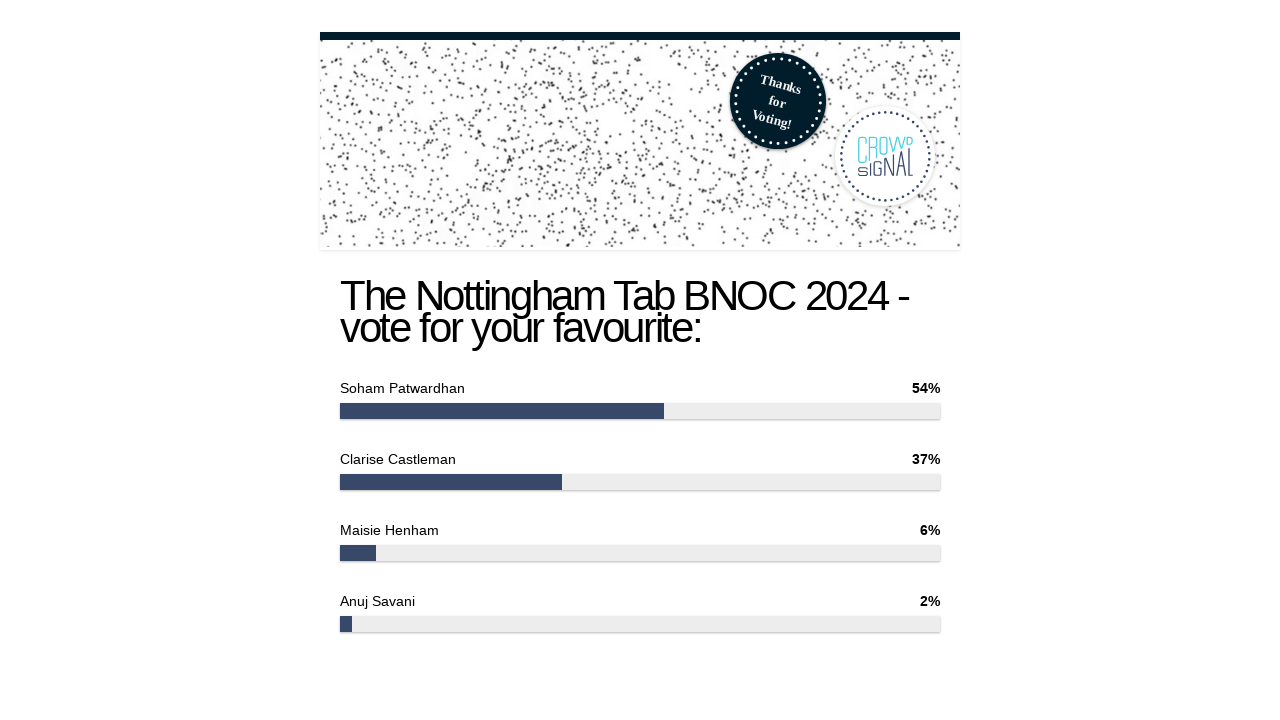

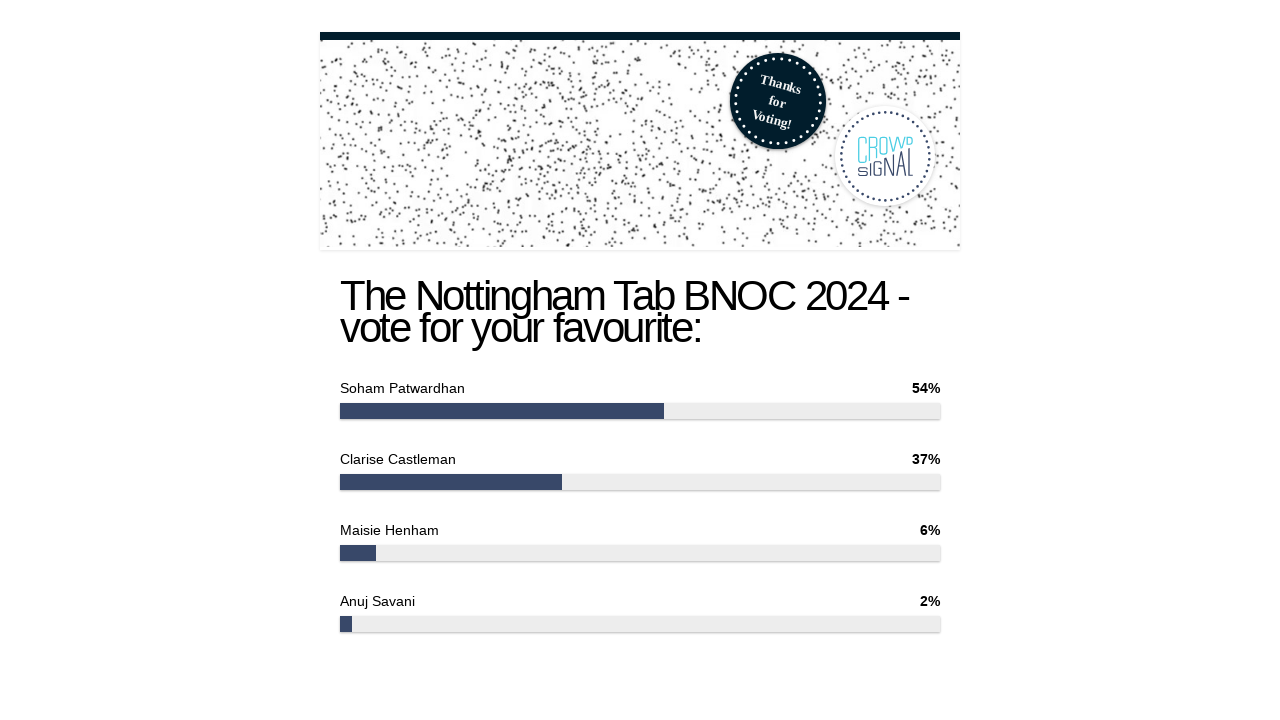